Tests un-marking completed todo items by unchecking their checkboxes

Starting URL: https://demo.playwright.dev/todomvc

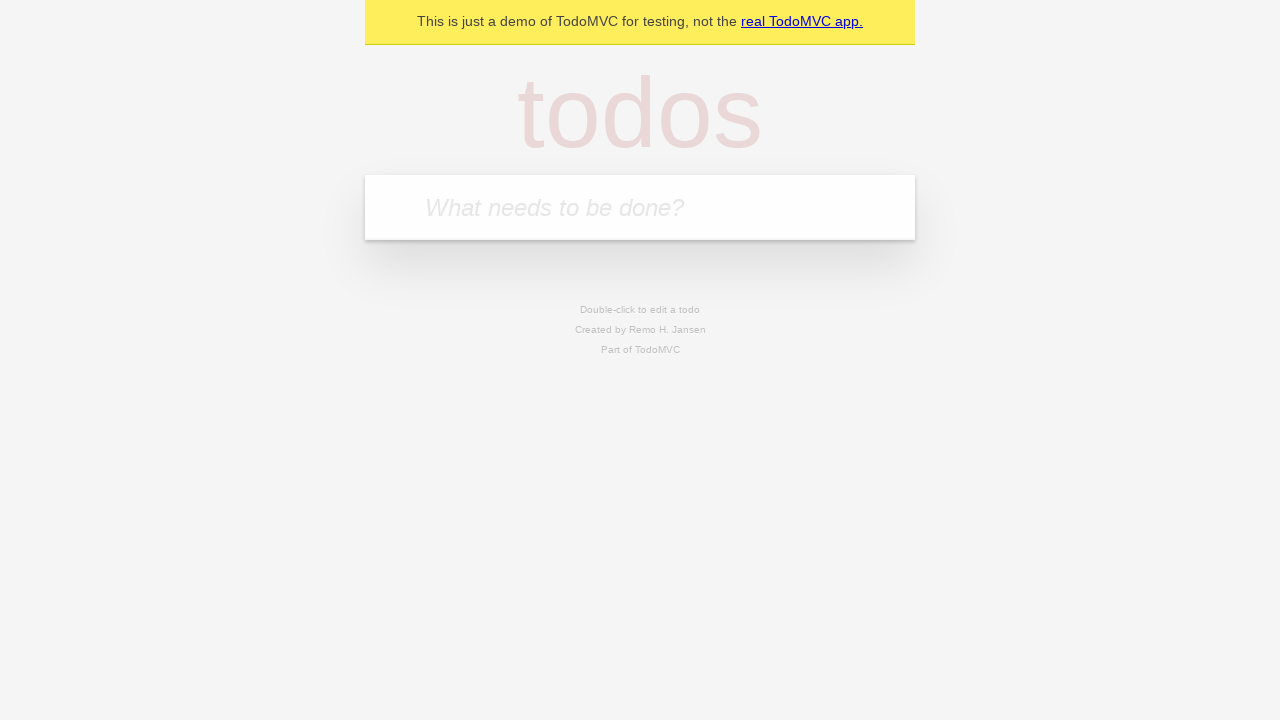

Filled input field with 'buy some cheese' on internal:attr=[placeholder="What needs to be done?"i]
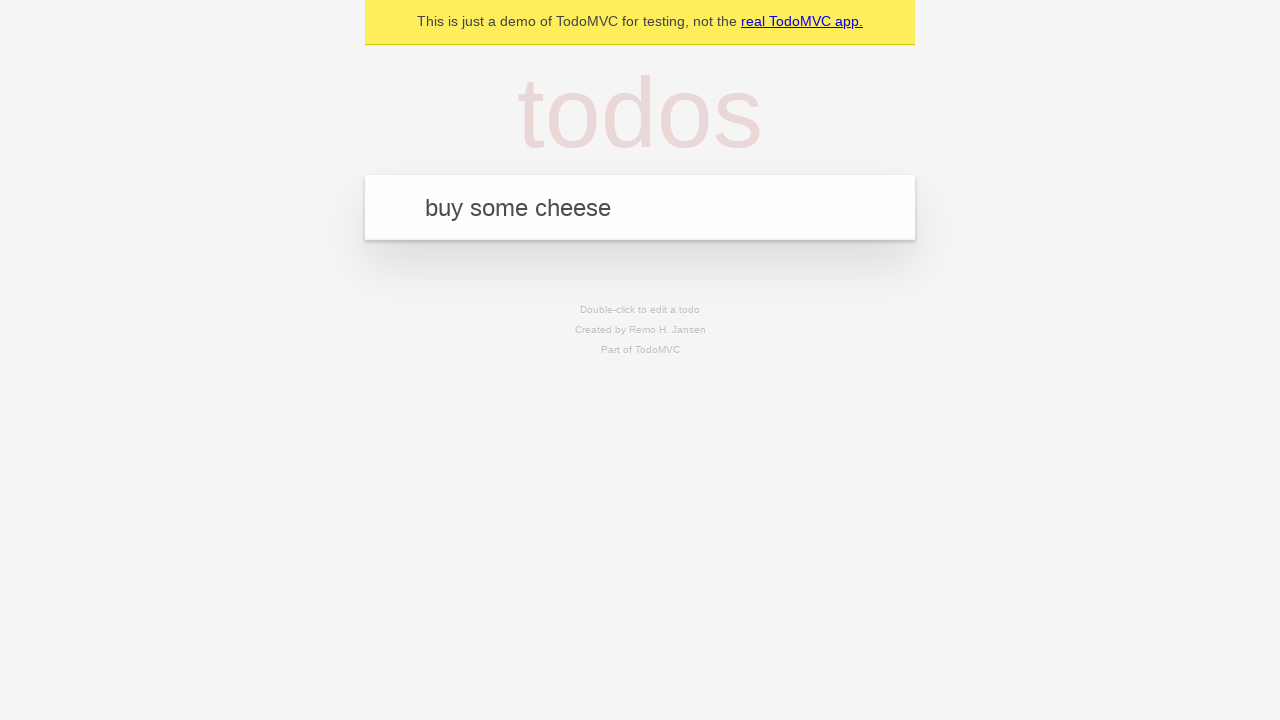

Pressed Enter to create first todo item on internal:attr=[placeholder="What needs to be done?"i]
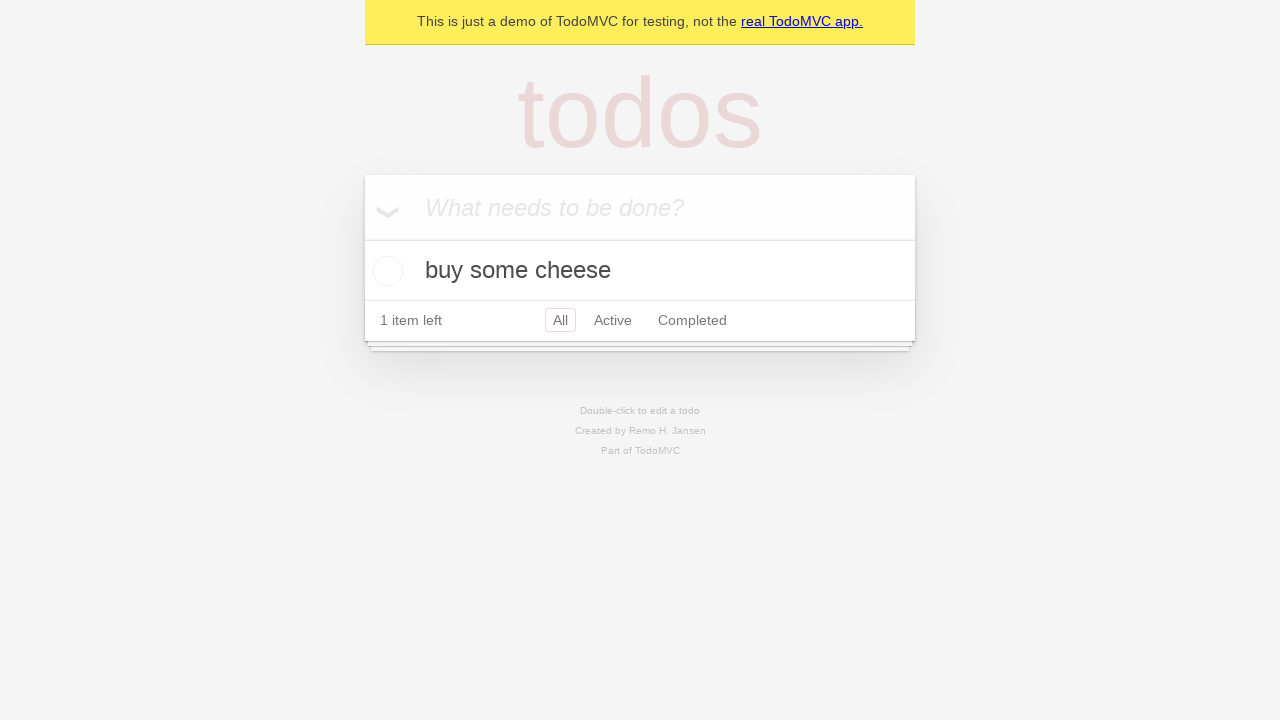

Filled input field with 'feed the cat' on internal:attr=[placeholder="What needs to be done?"i]
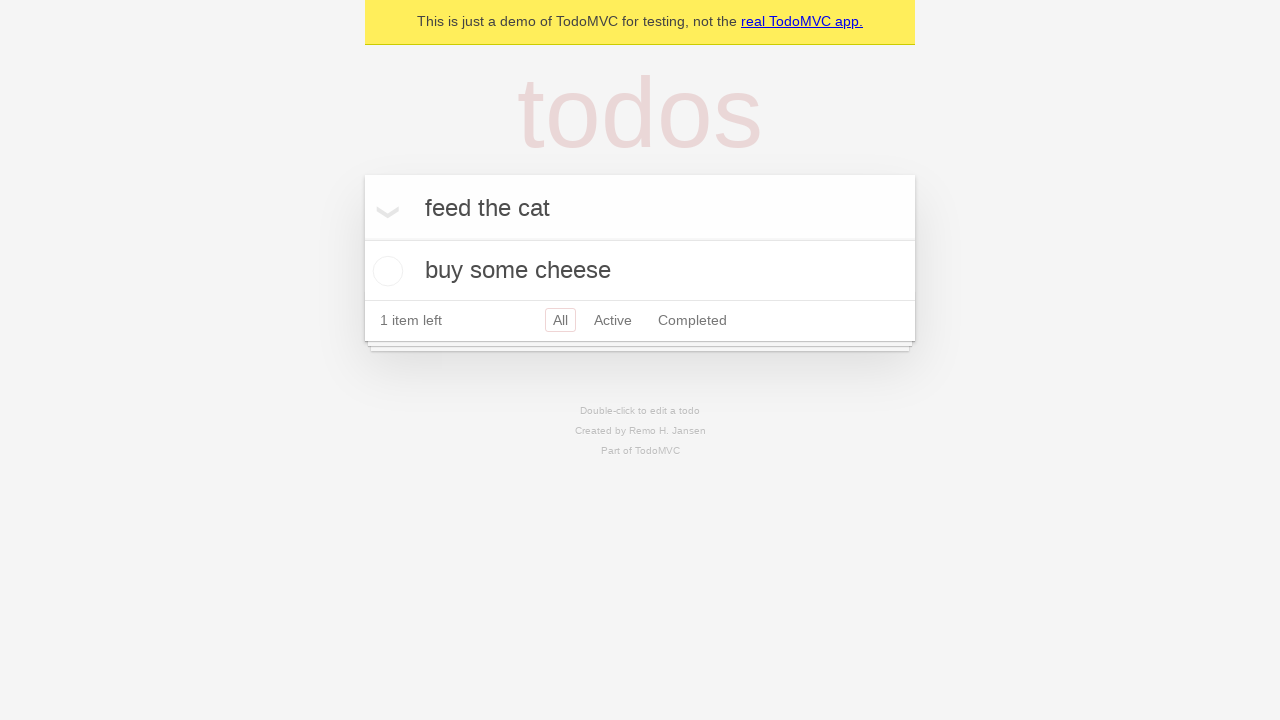

Pressed Enter to create second todo item on internal:attr=[placeholder="What needs to be done?"i]
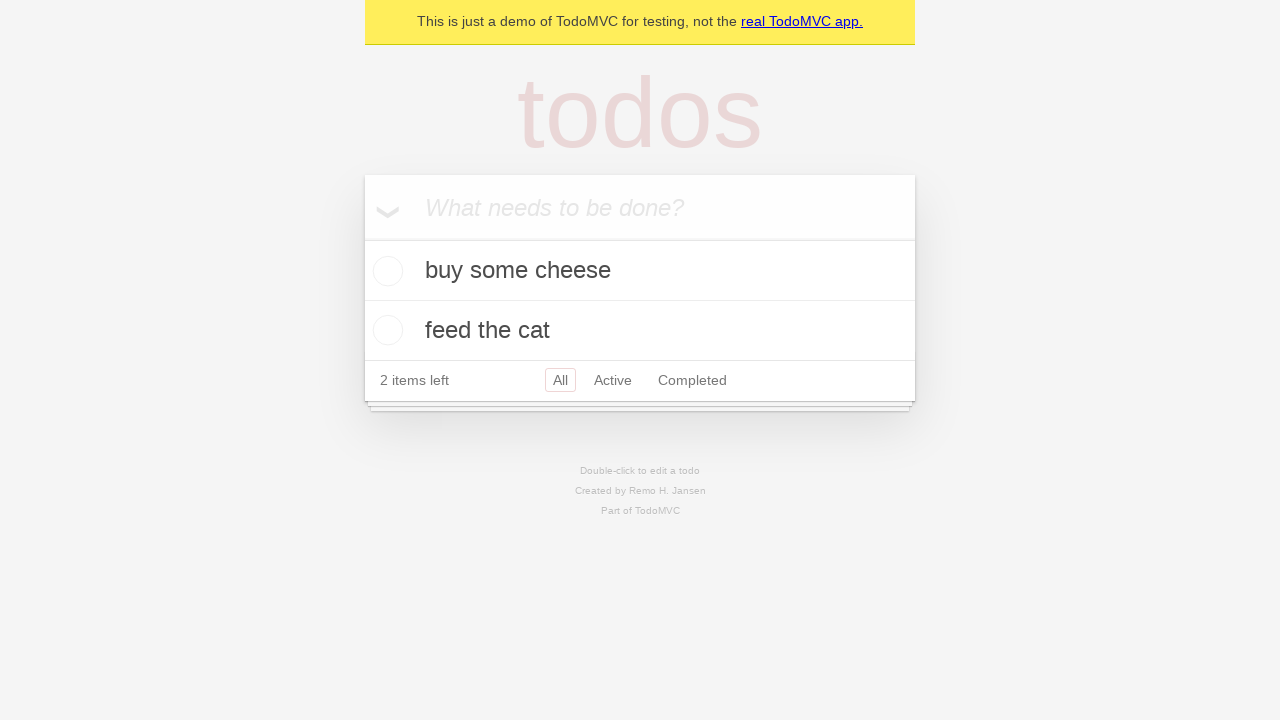

Checked the first todo item checkbox at (385, 271) on internal:testid=[data-testid="todo-item"s] >> nth=0 >> internal:role=checkbox
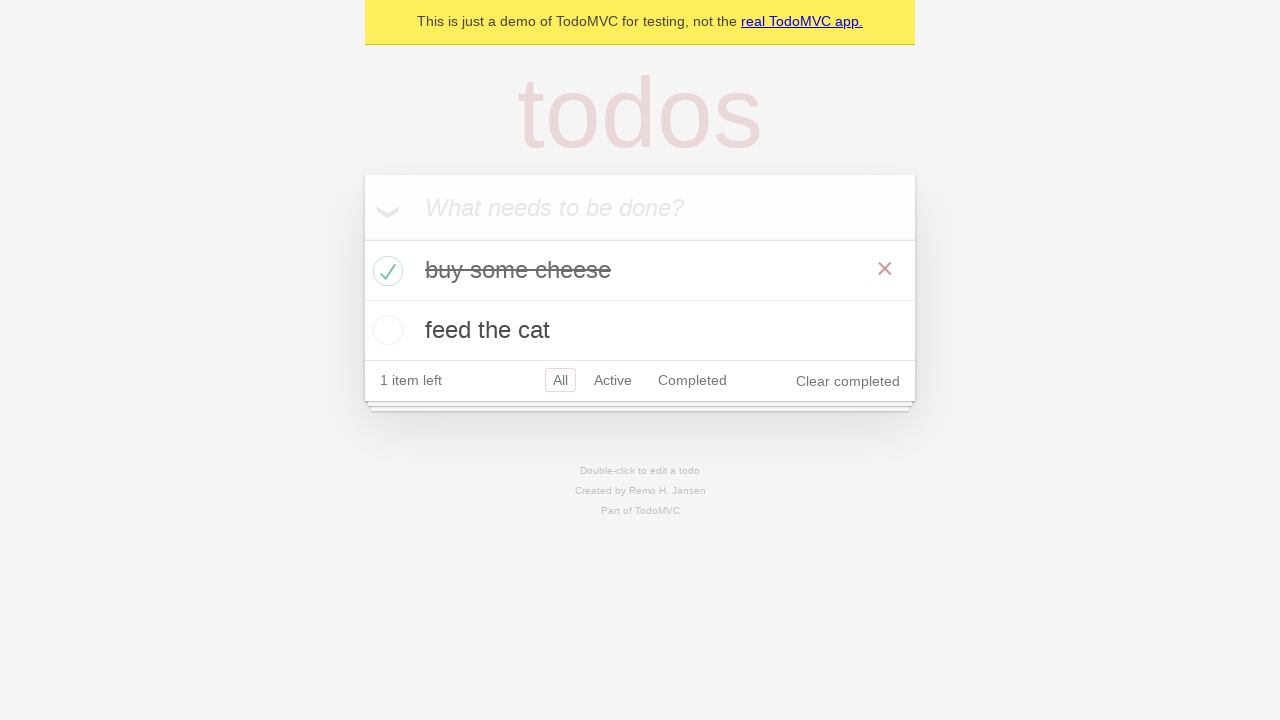

Unchecked the first todo item checkbox to mark as incomplete at (385, 271) on internal:testid=[data-testid="todo-item"s] >> nth=0 >> internal:role=checkbox
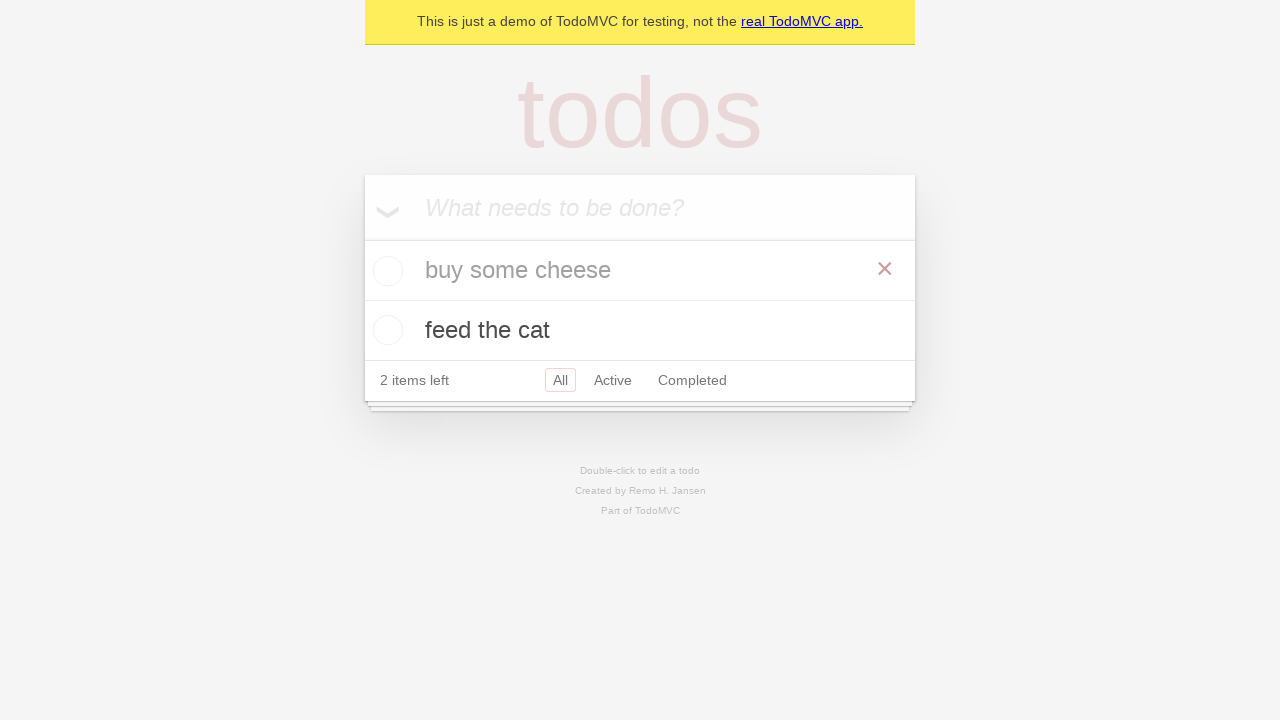

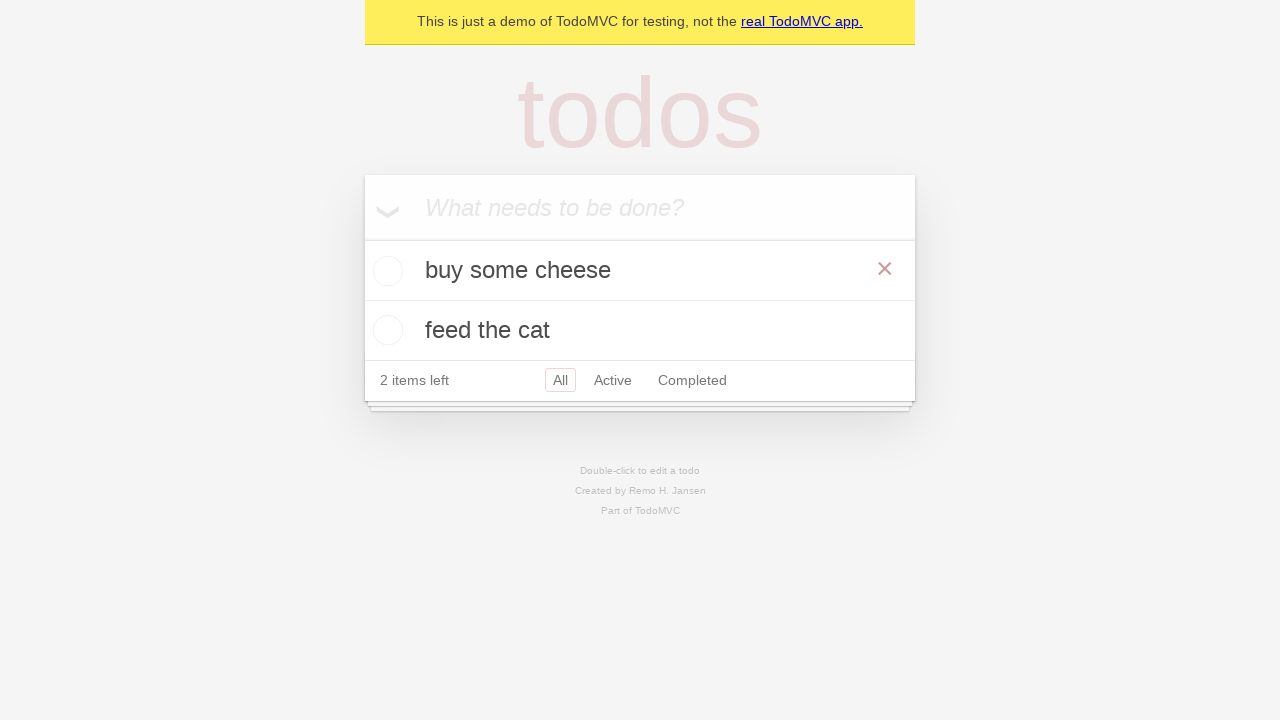